Demonstrates browser automation on FriendFilter.com by finding and highlighting the Chrome extension button, testing responsive design across different viewport sizes (tablet, mobile, desktop), highlighting navigation links, scrolling through the page, and interacting with page elements.

Starting URL: https://friendfilter.com

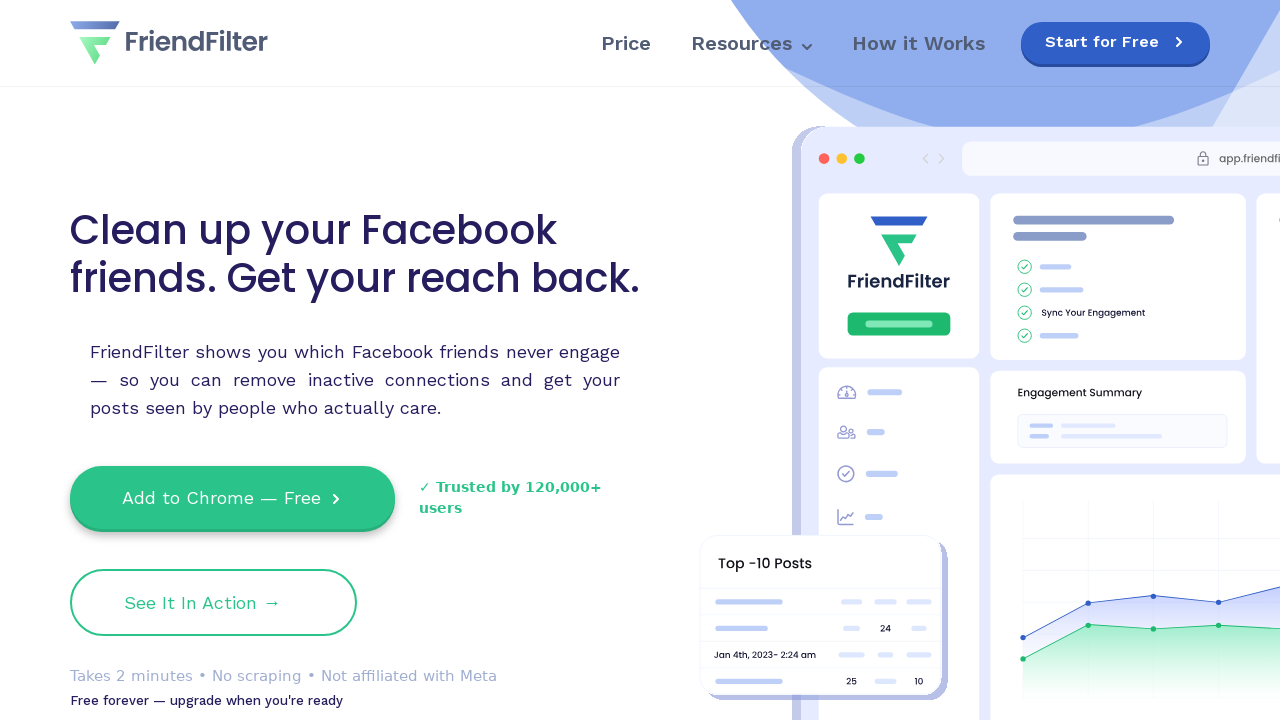

Page loaded (domcontentloaded event)
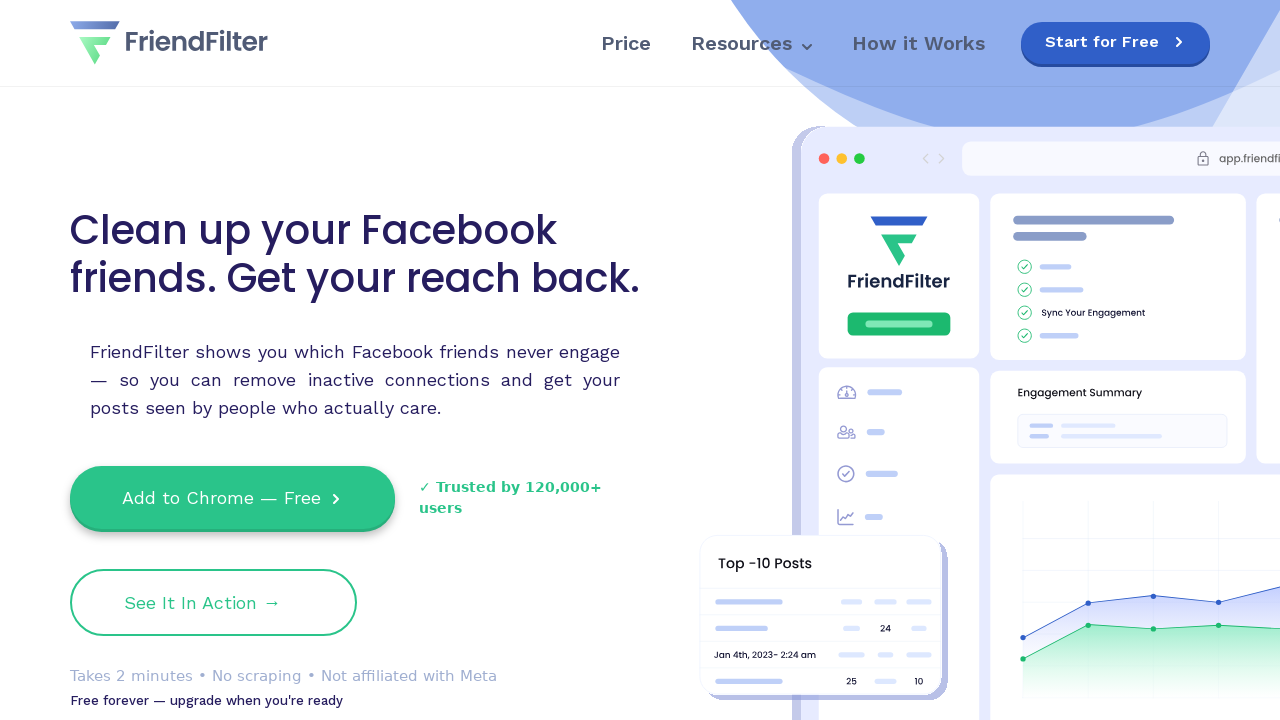

Located Chrome extension button
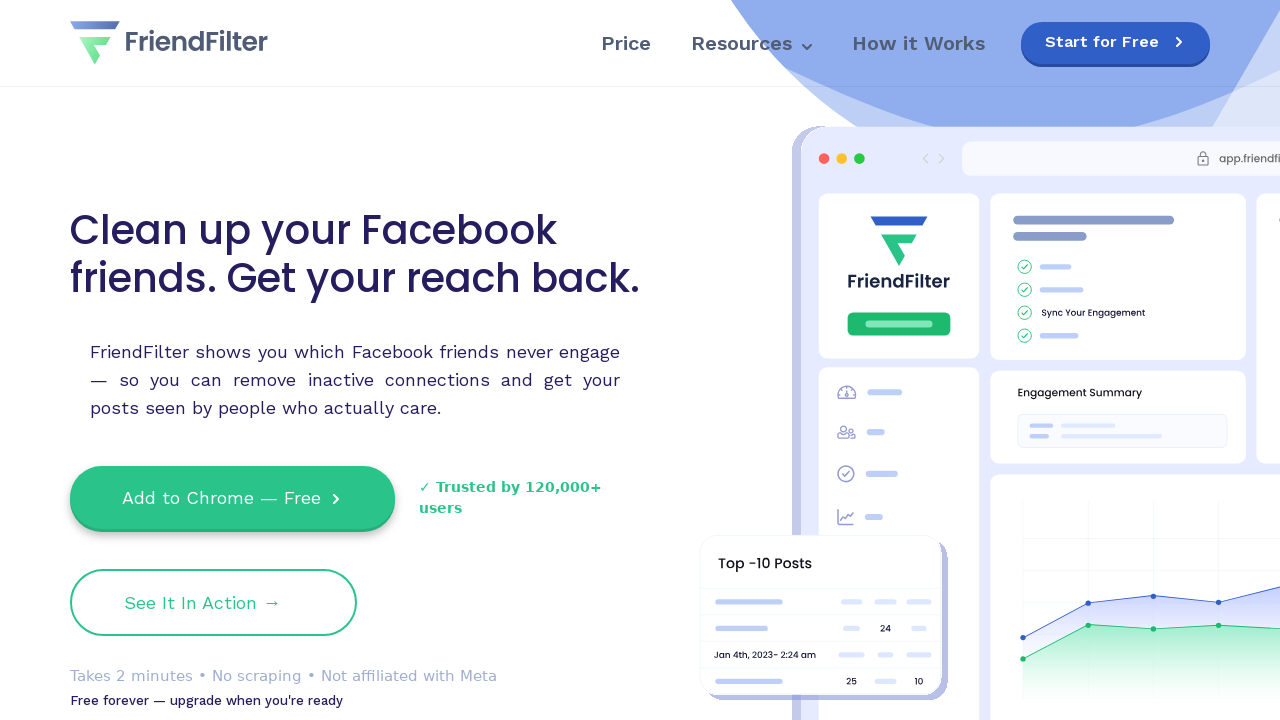

Changed viewport to tablet size (768x1024)
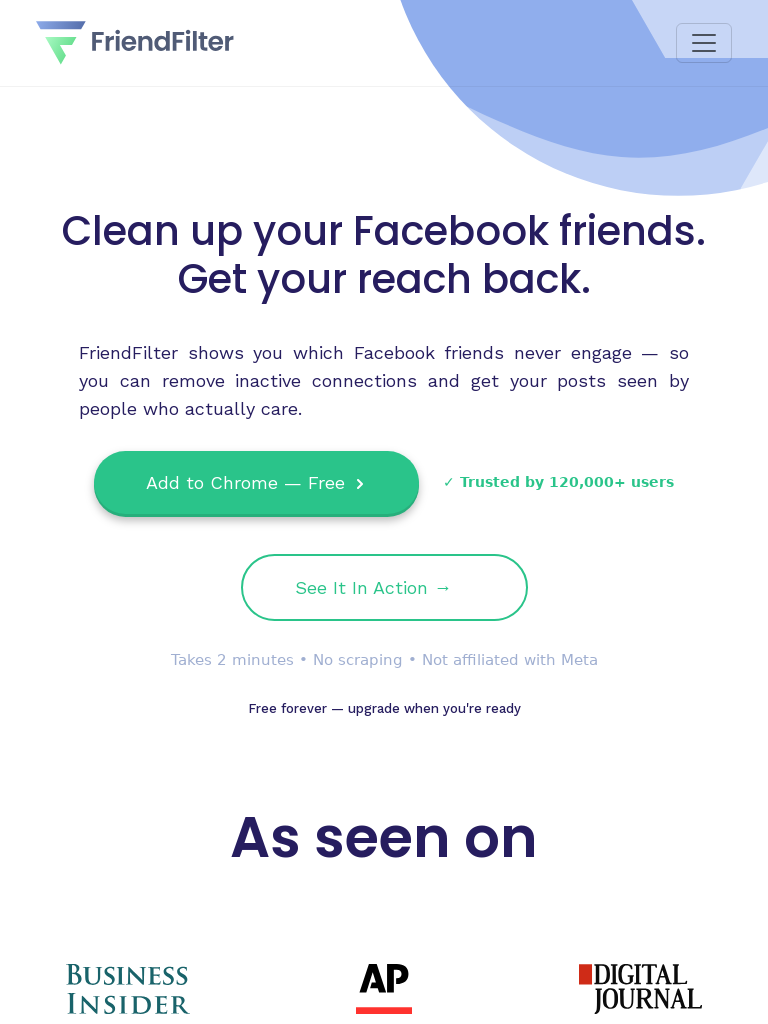

Changed viewport to mobile size (375x667)
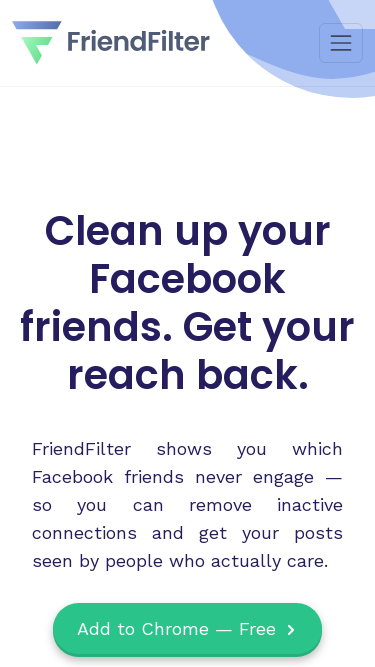

Changed viewport back to desktop size (1920x1080)
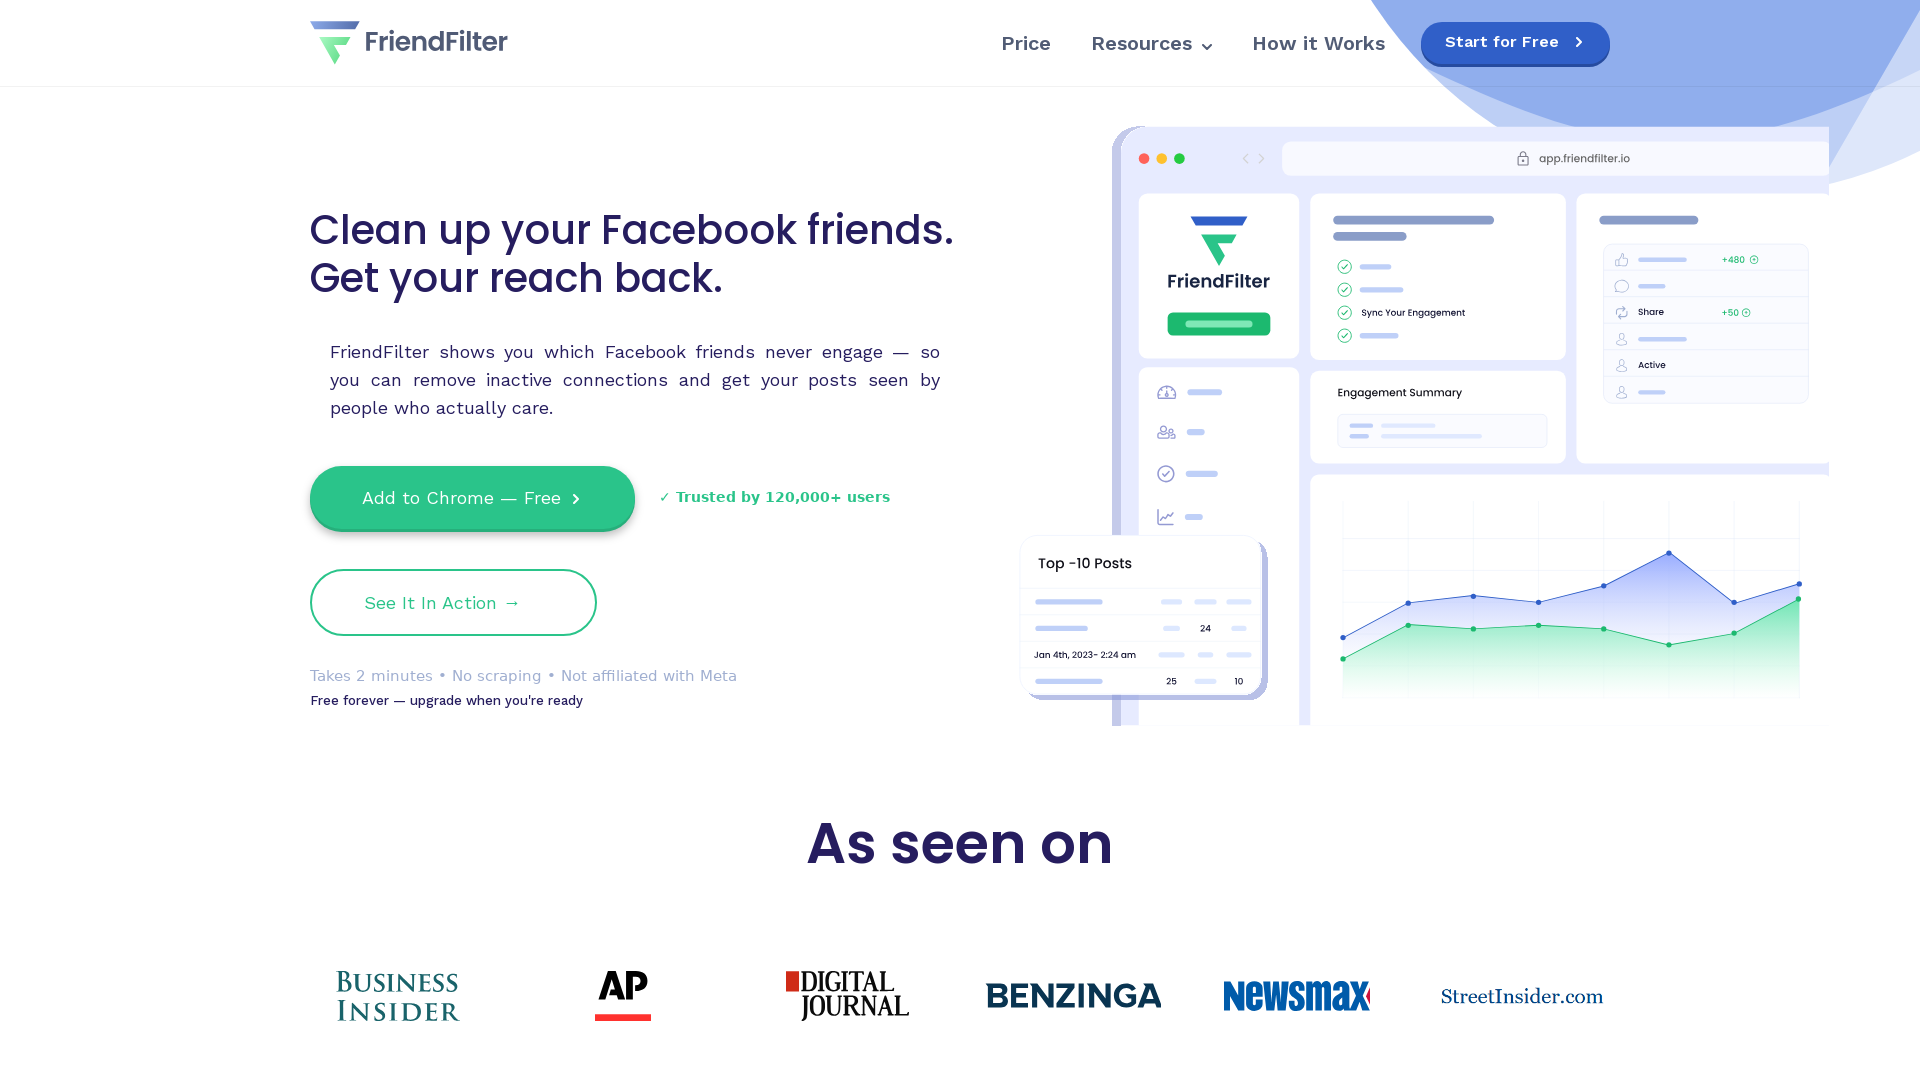

Found 7 navigation links
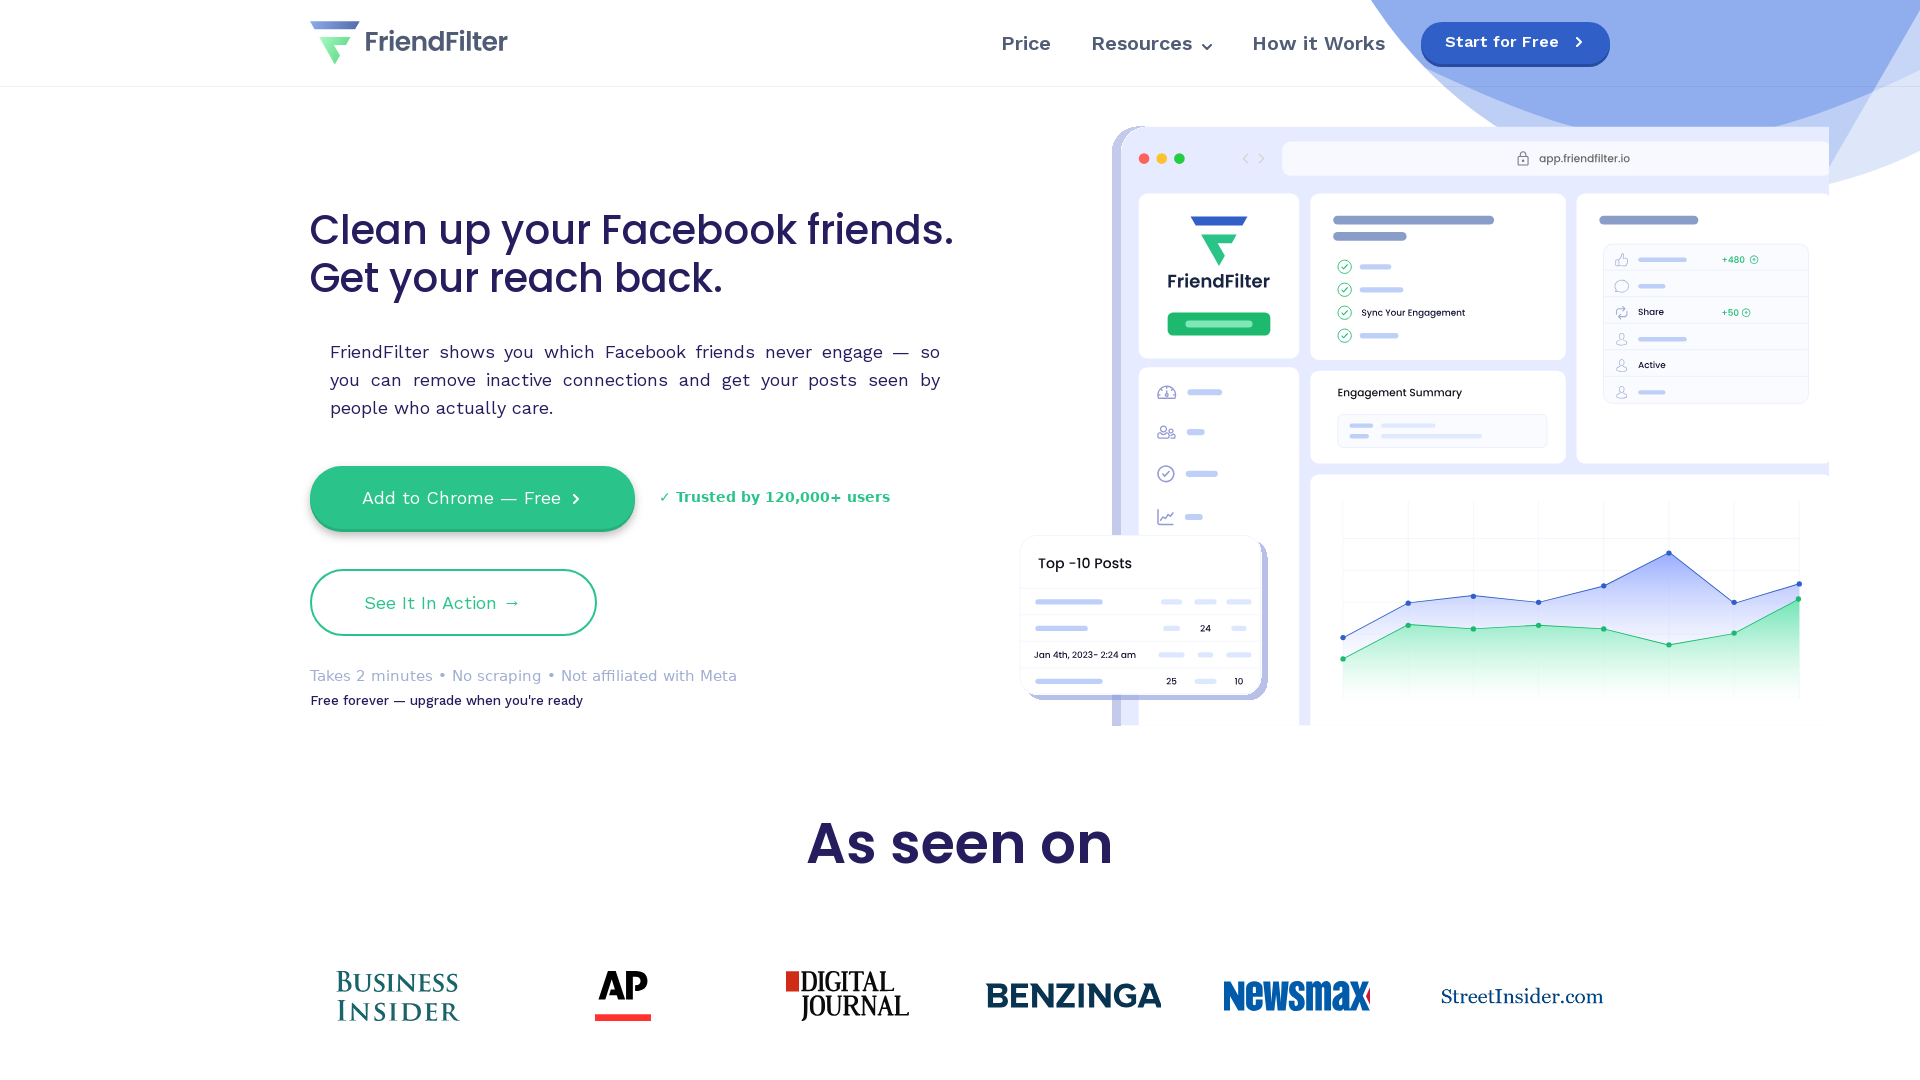

Scrolled page to 300px
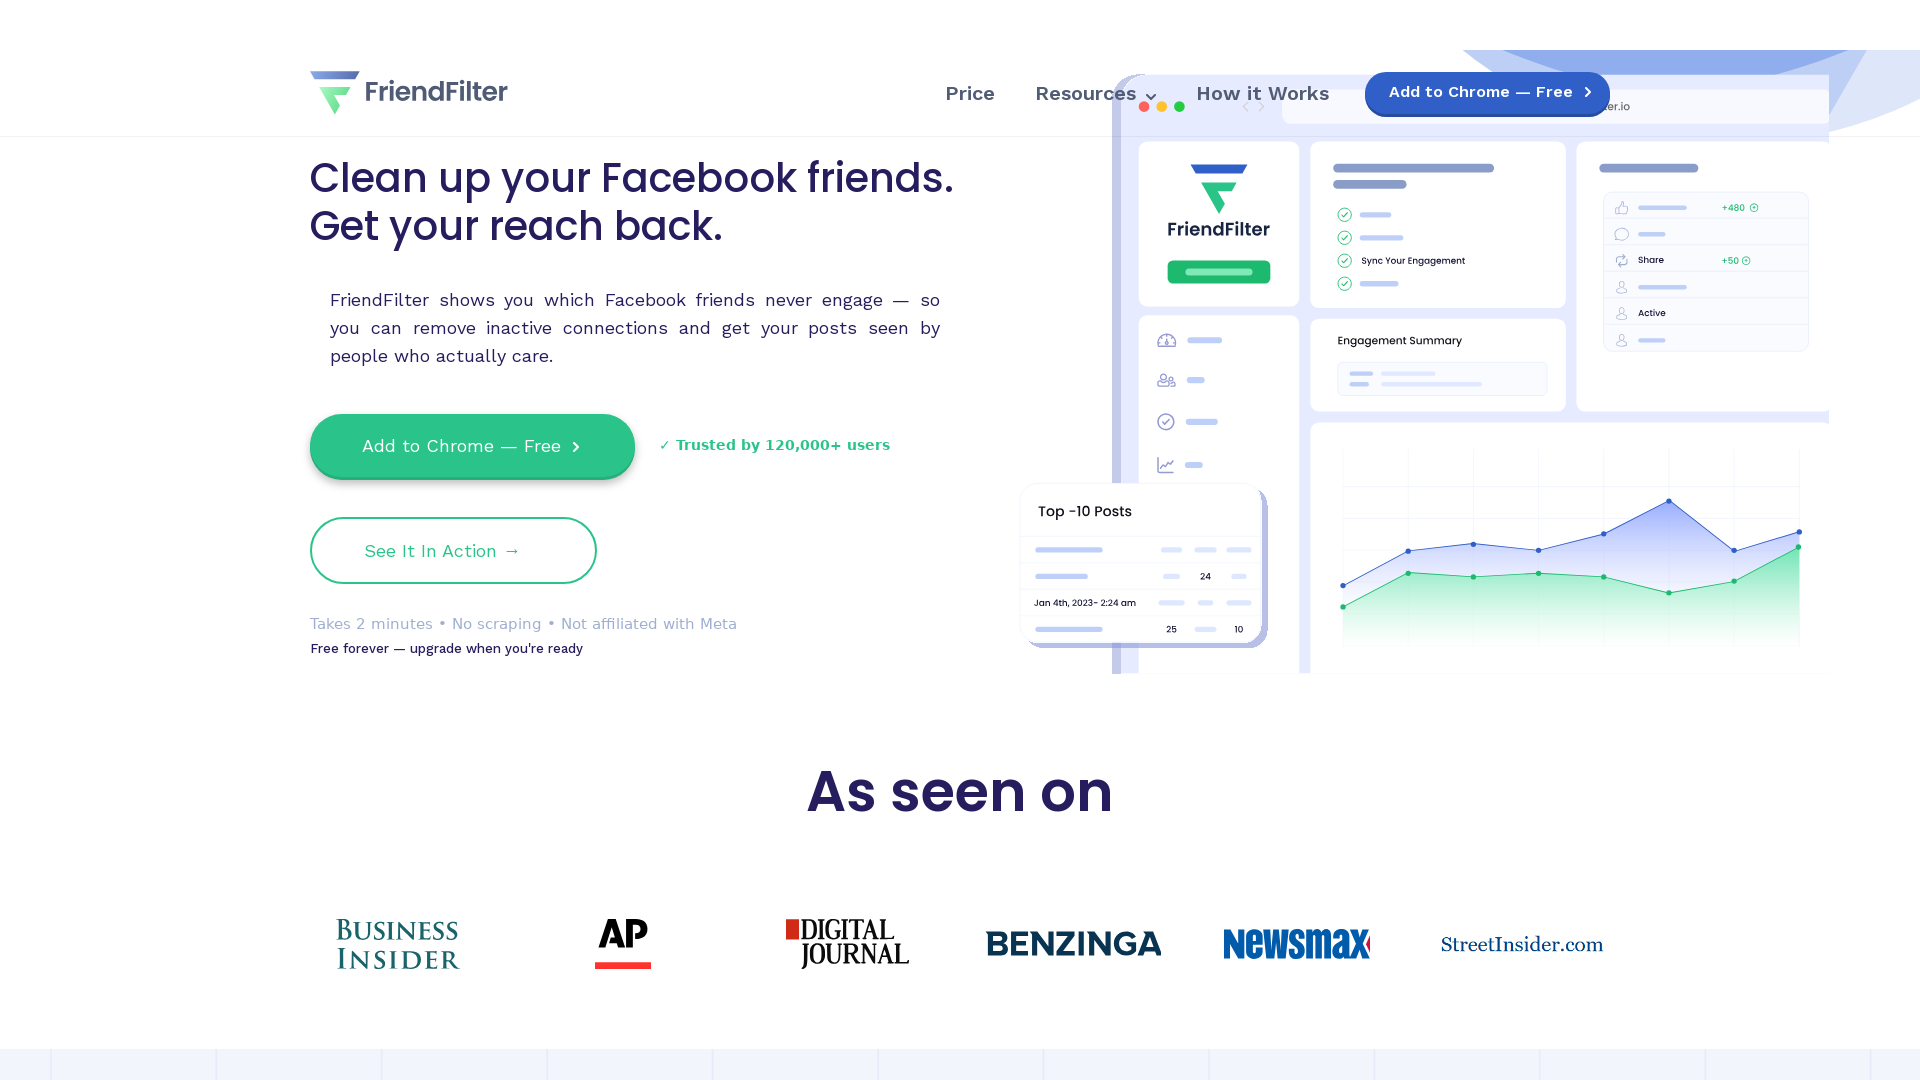

Scrolled page to 600px
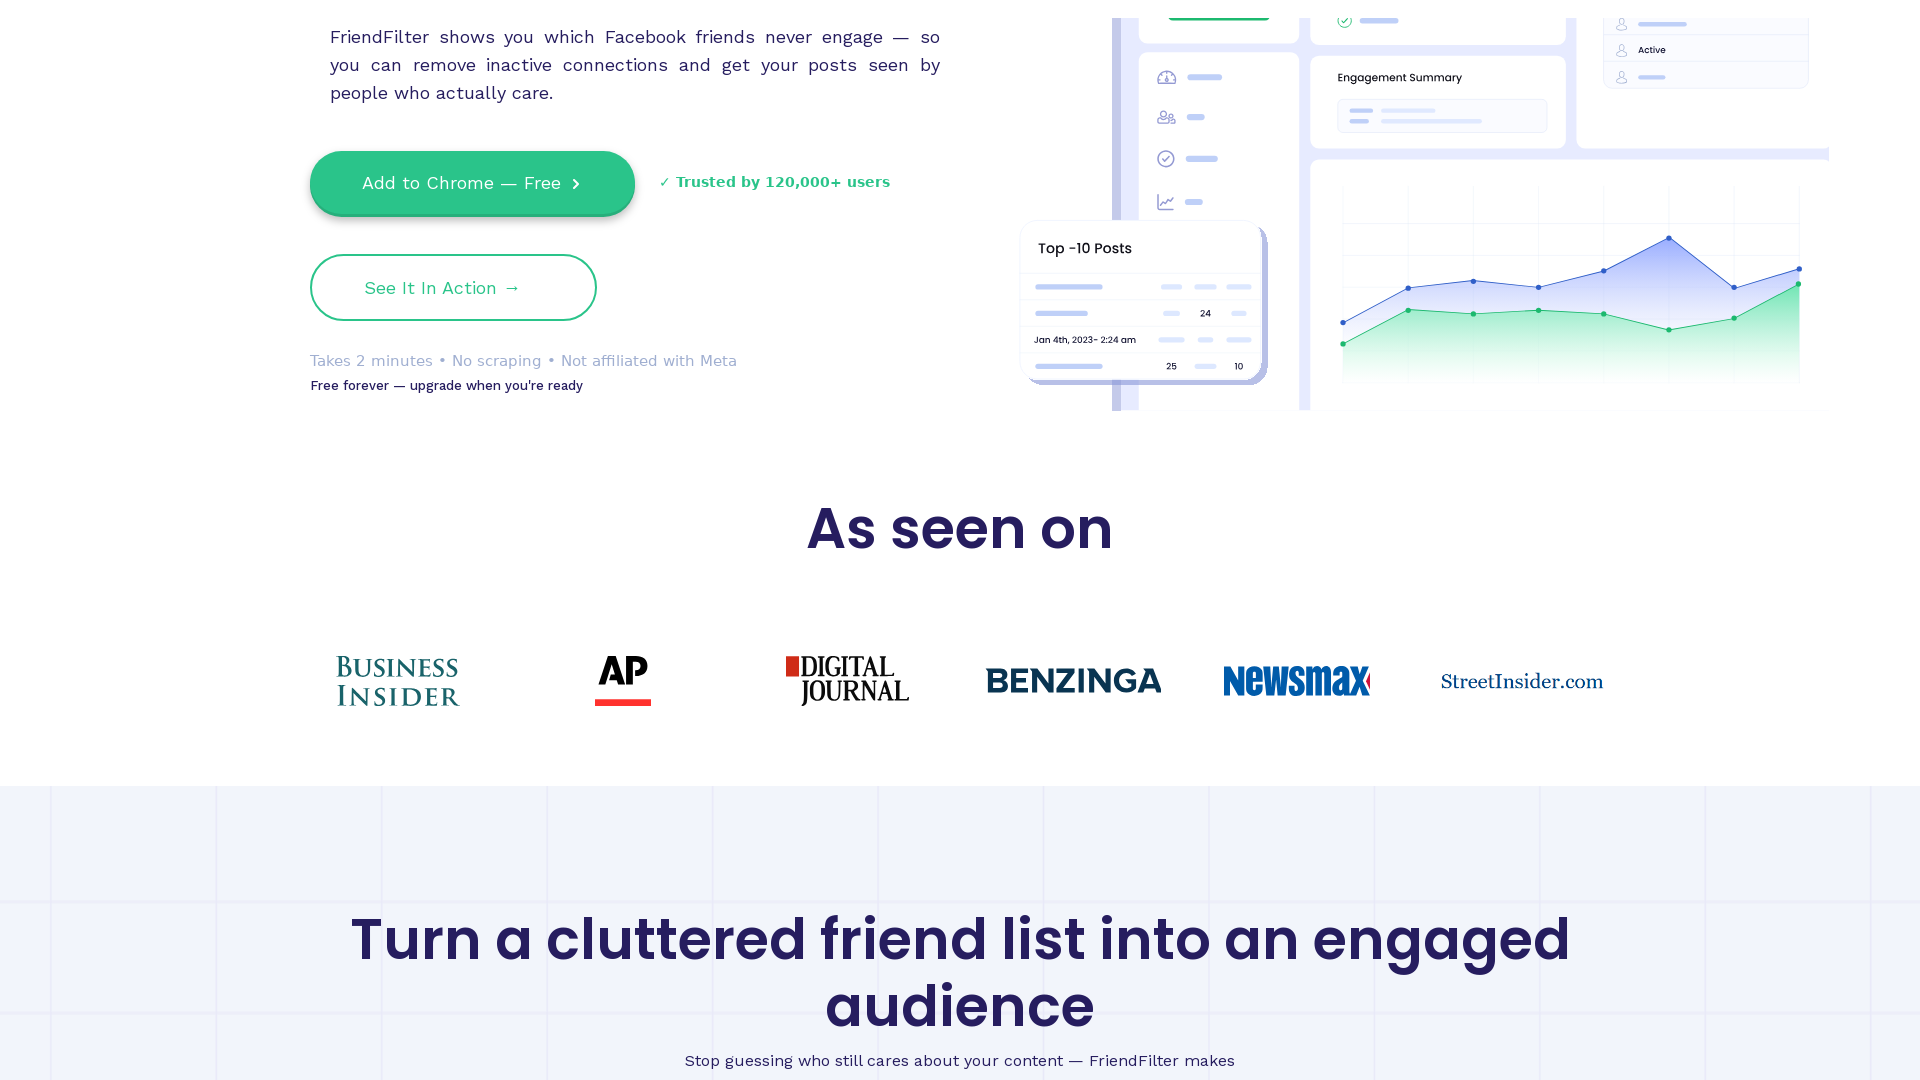

Scrolled page to 900px
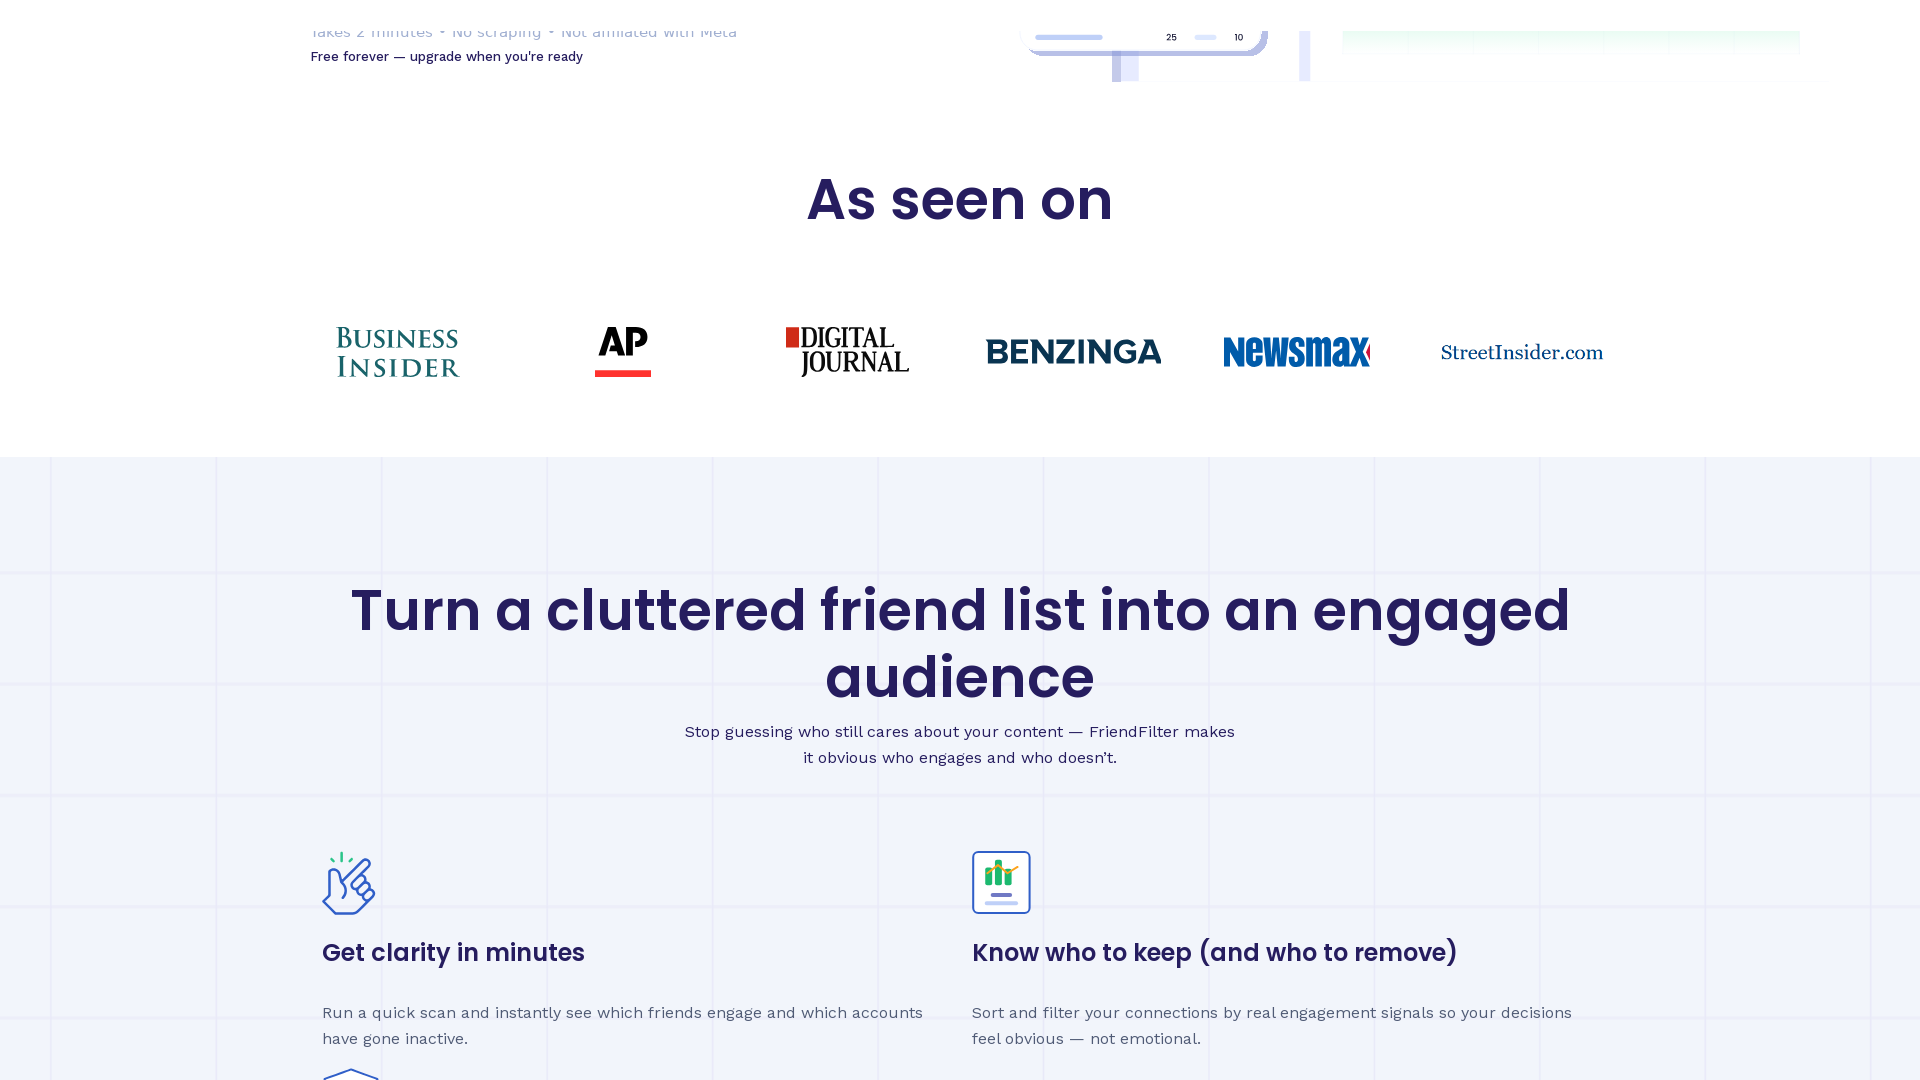

Scrolled page to 1200px
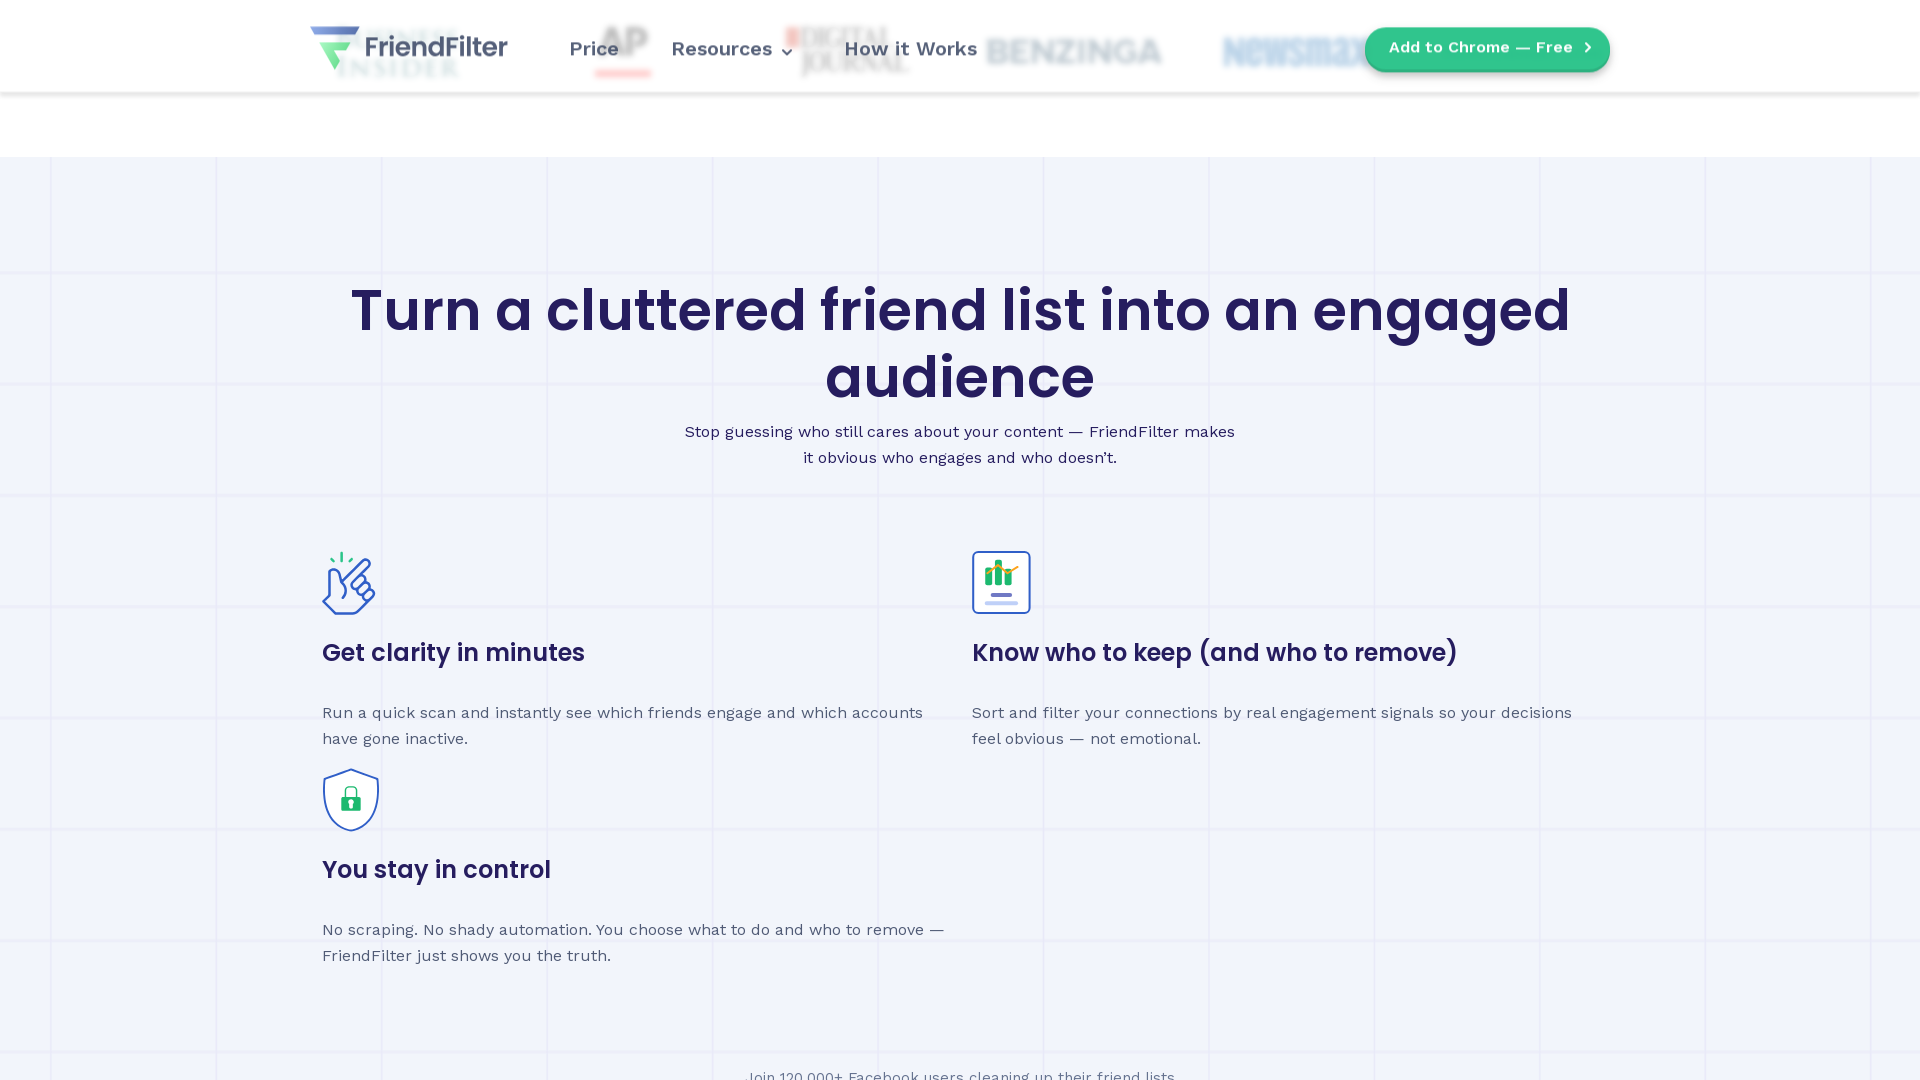

Scrolled page to 1500px
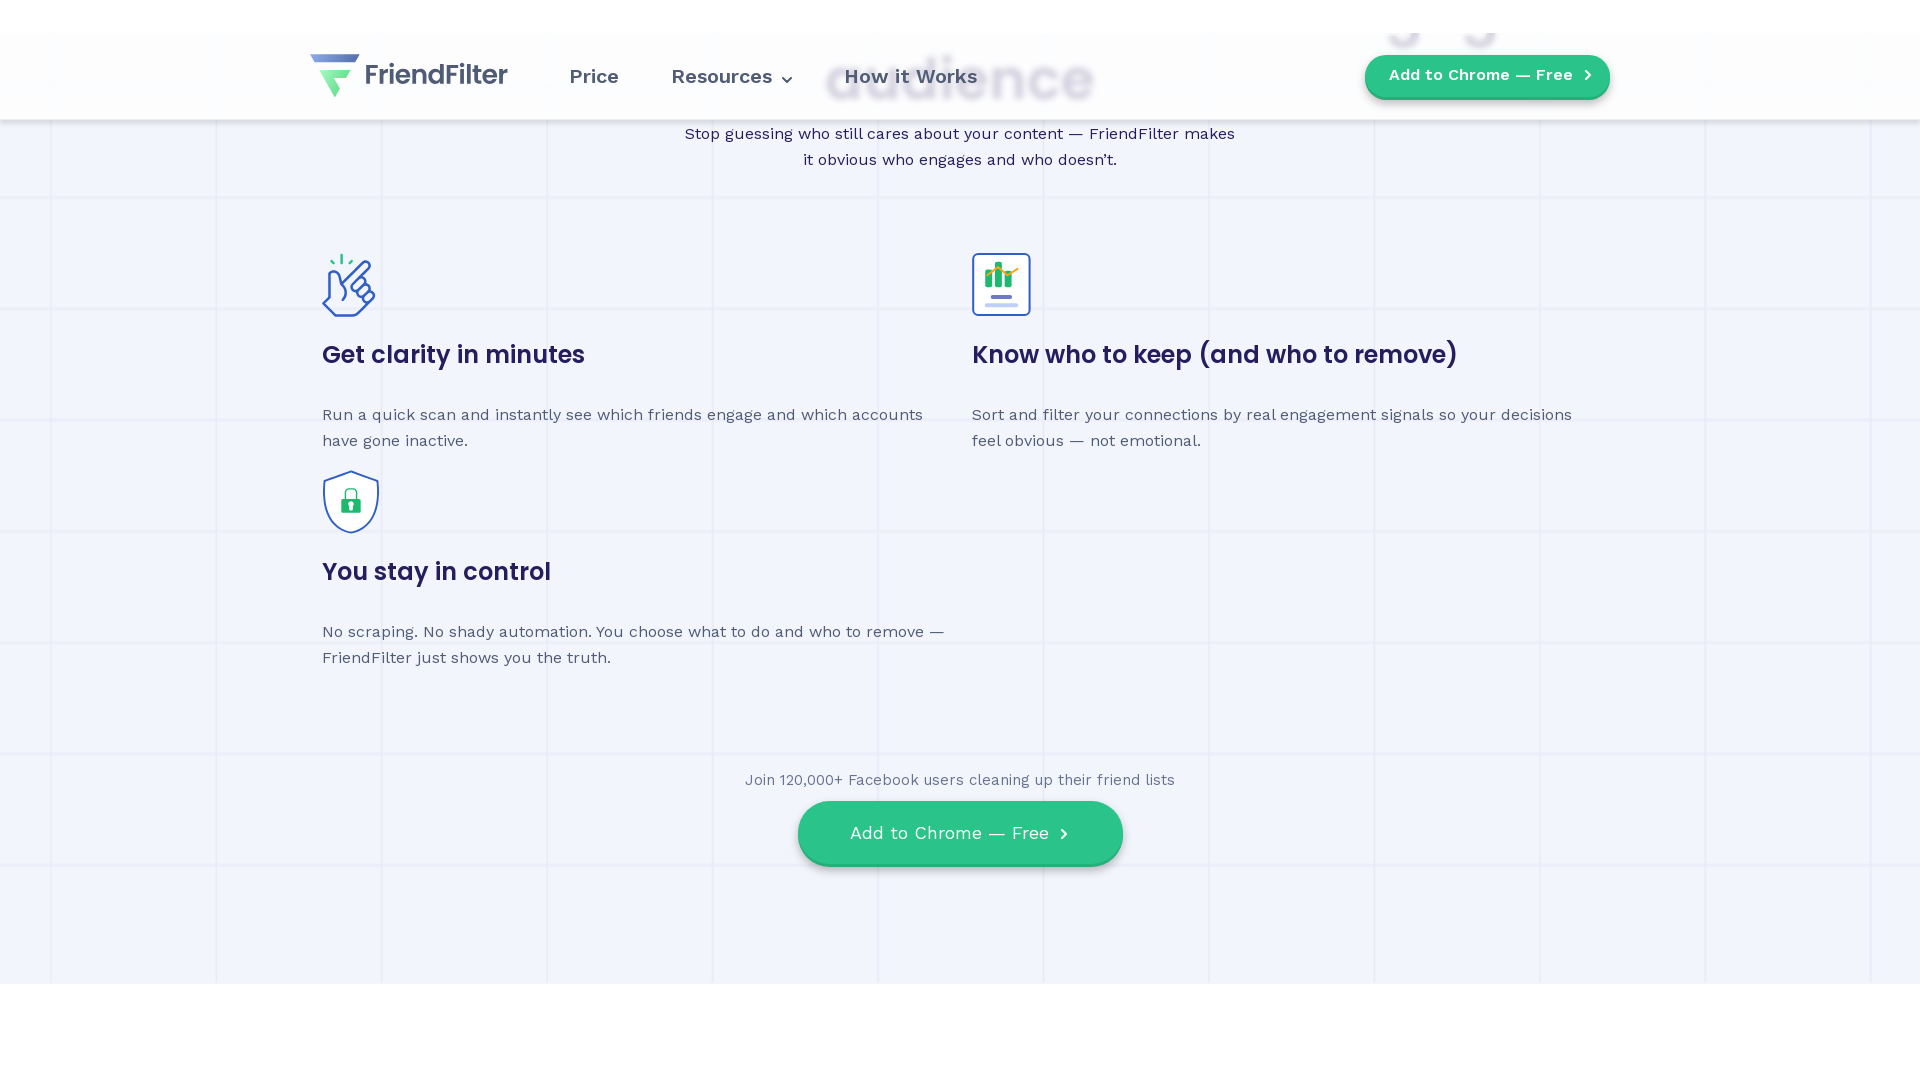

Scrolled back to top of page
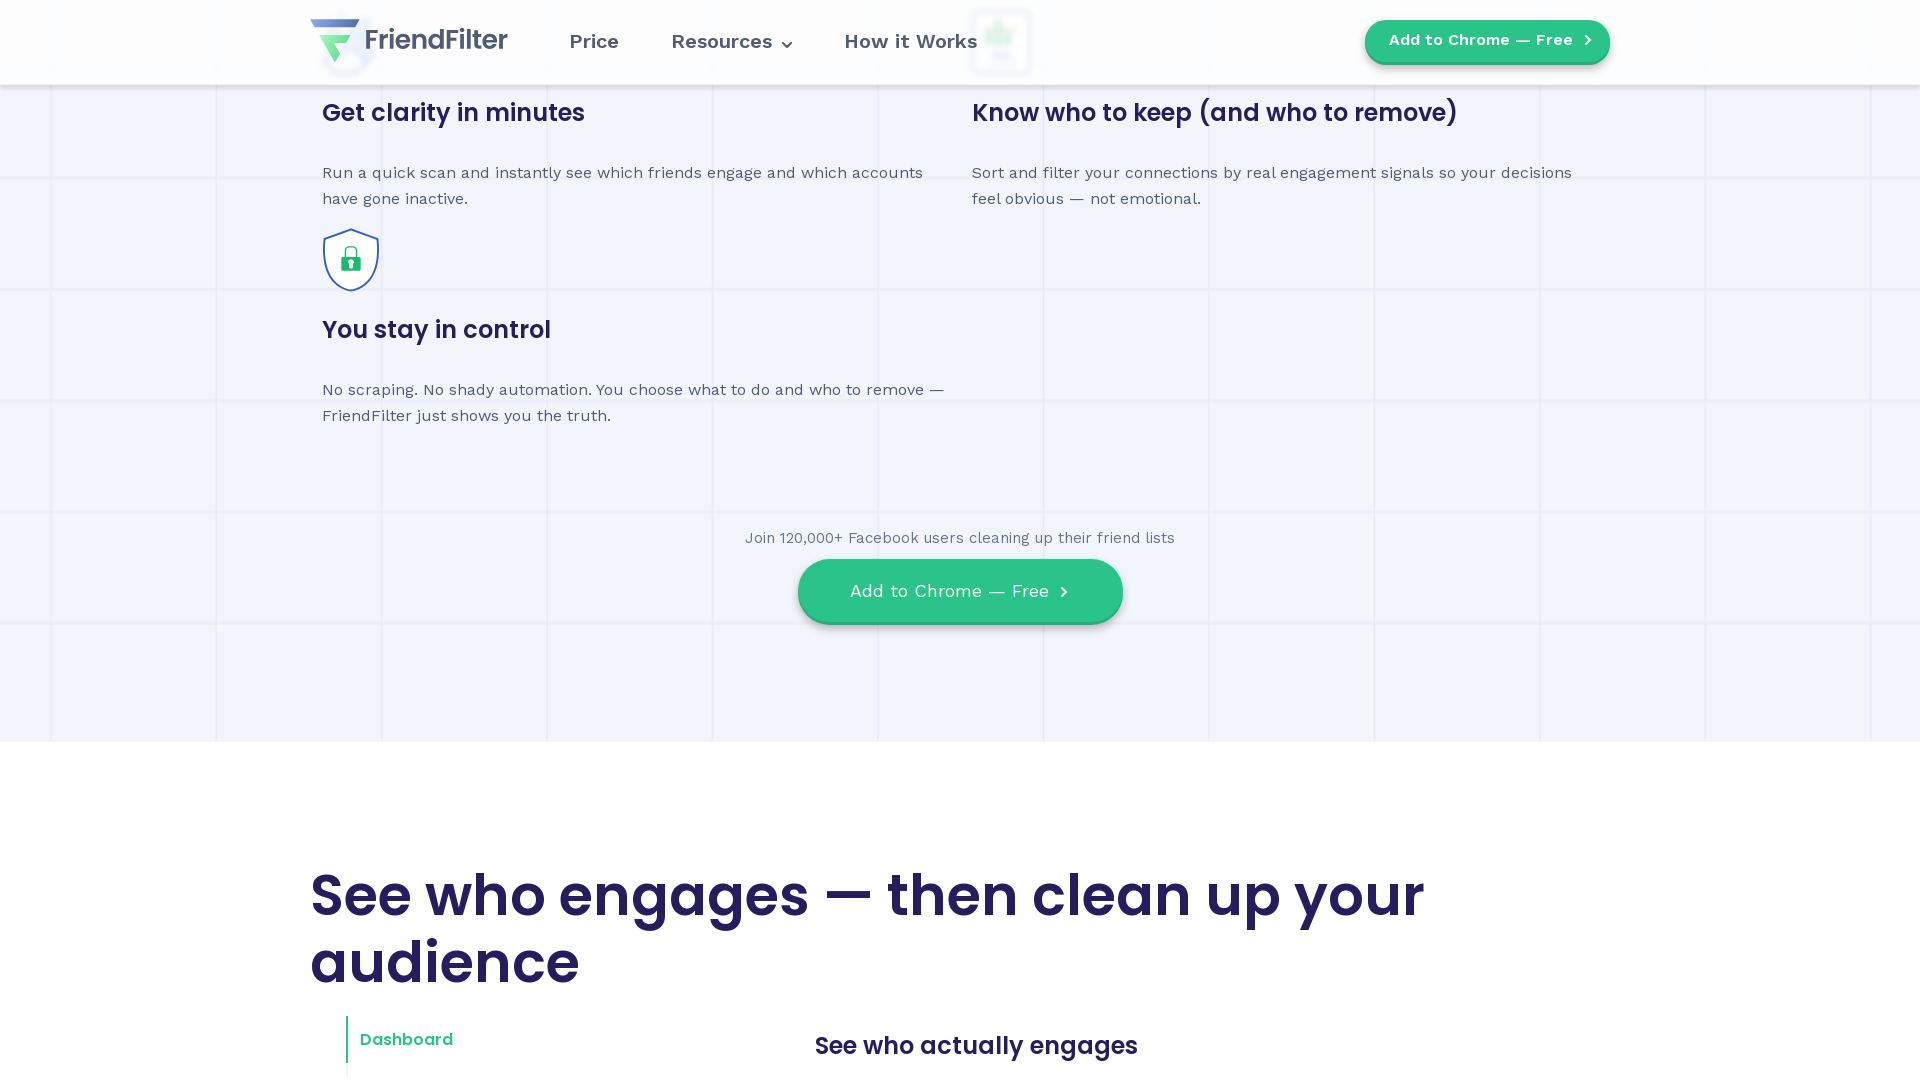

Found 2 input fields on page
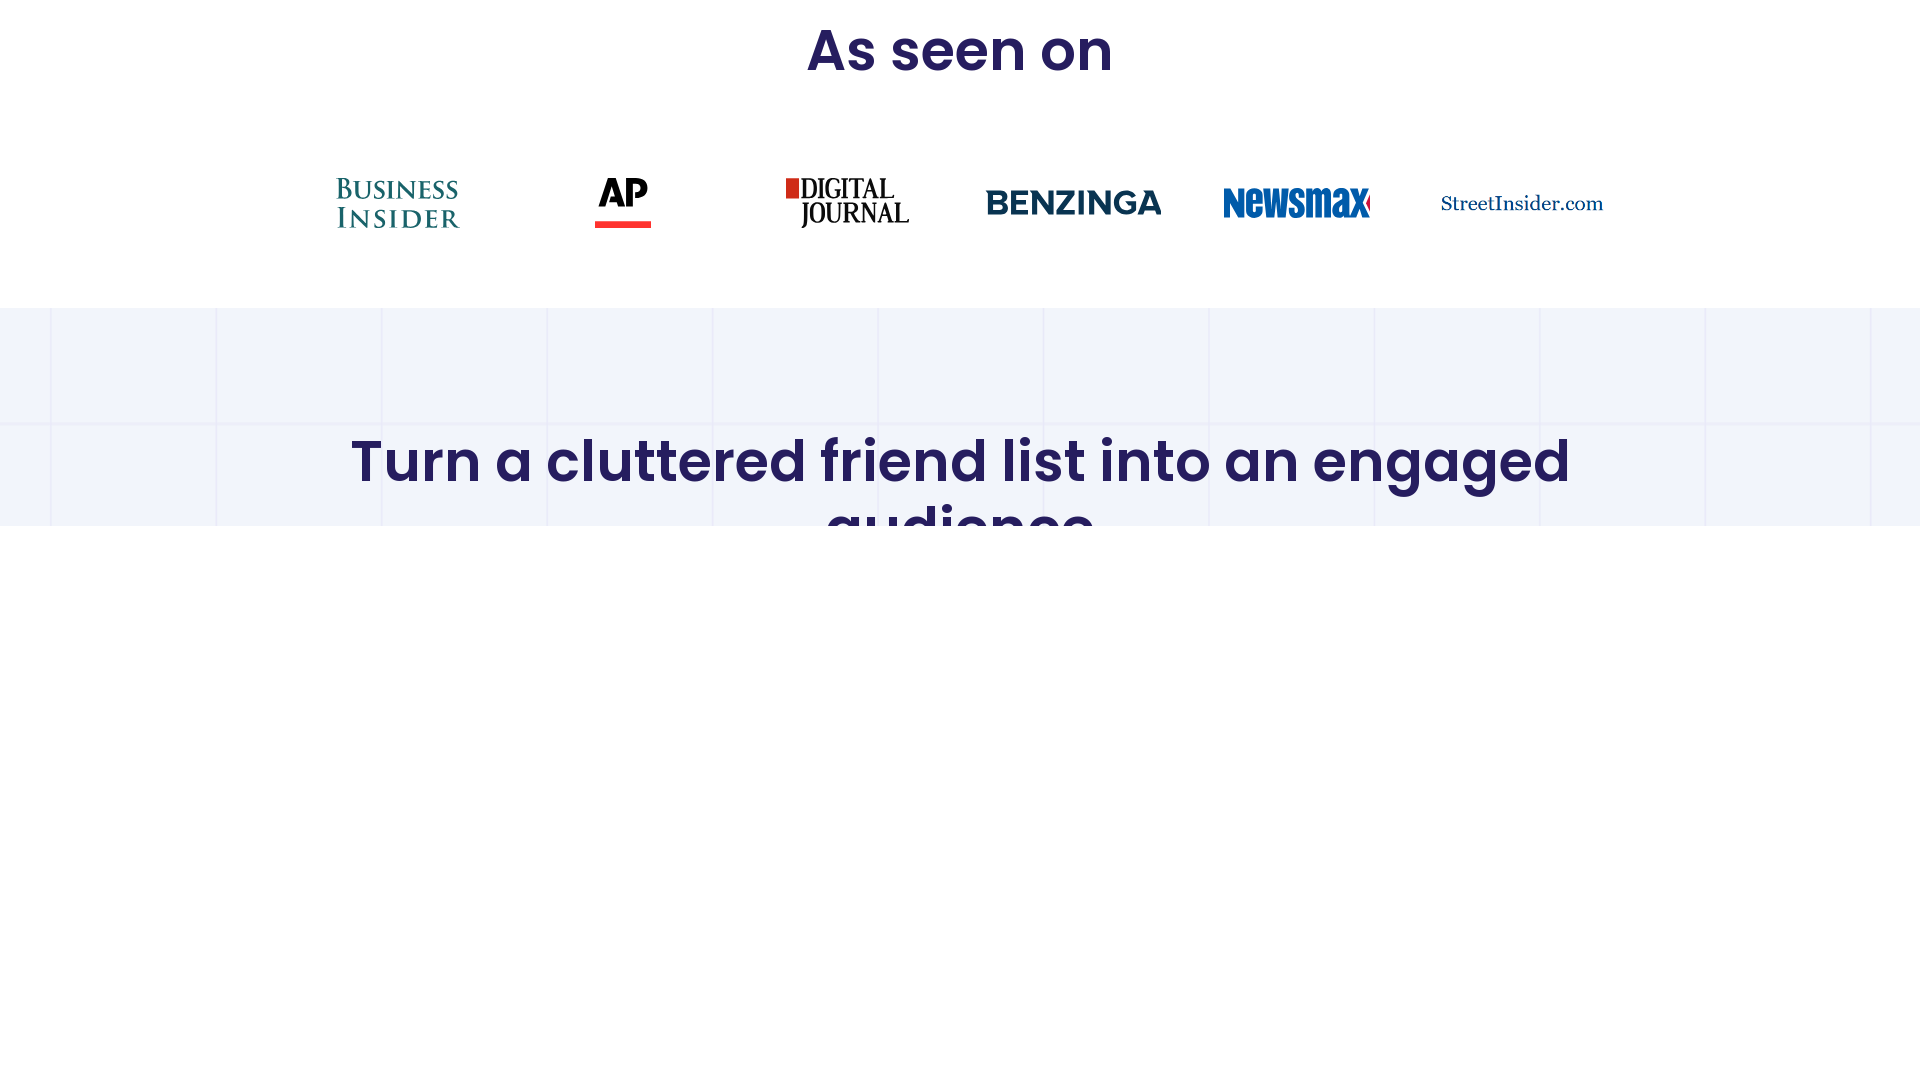

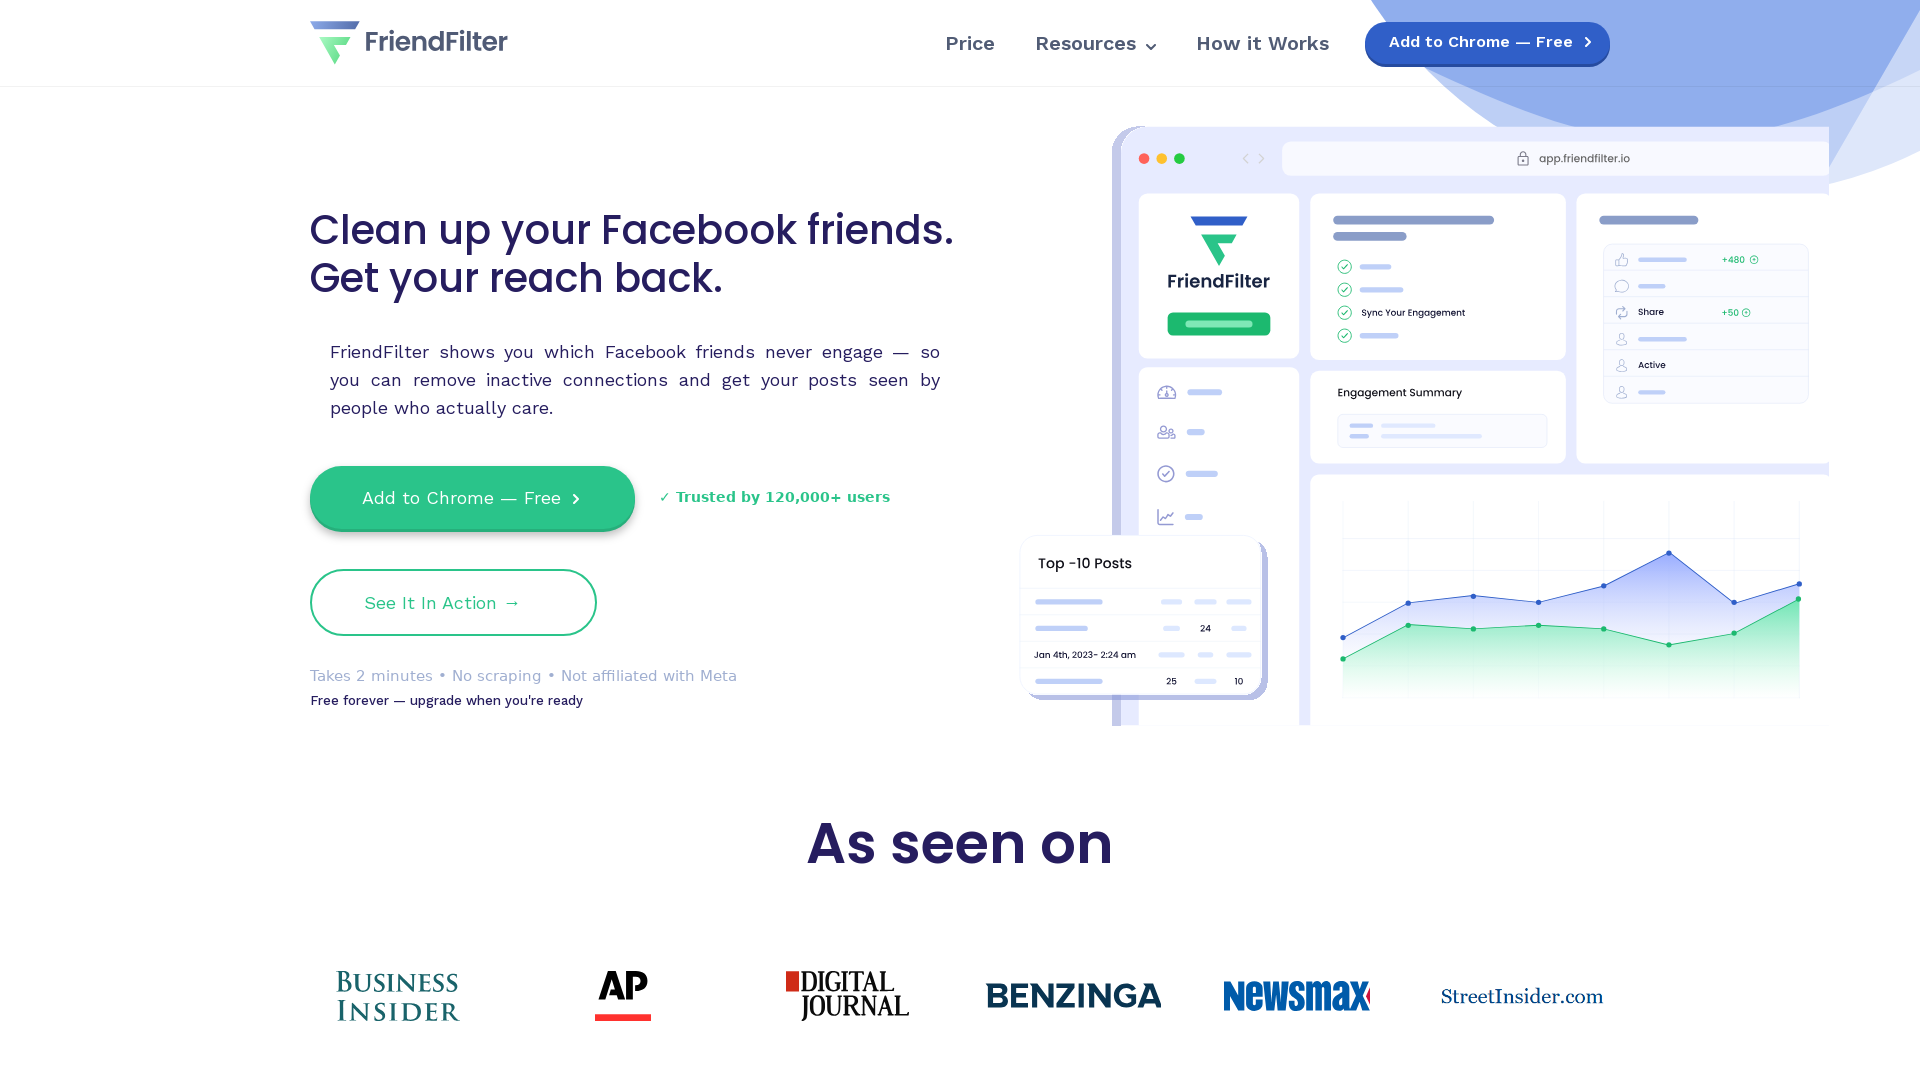